Tests dismissing a JavaScript alert by clicking the alert button and dismissing the dialog

Starting URL: https://the-internet.herokuapp.com/javascript_alerts

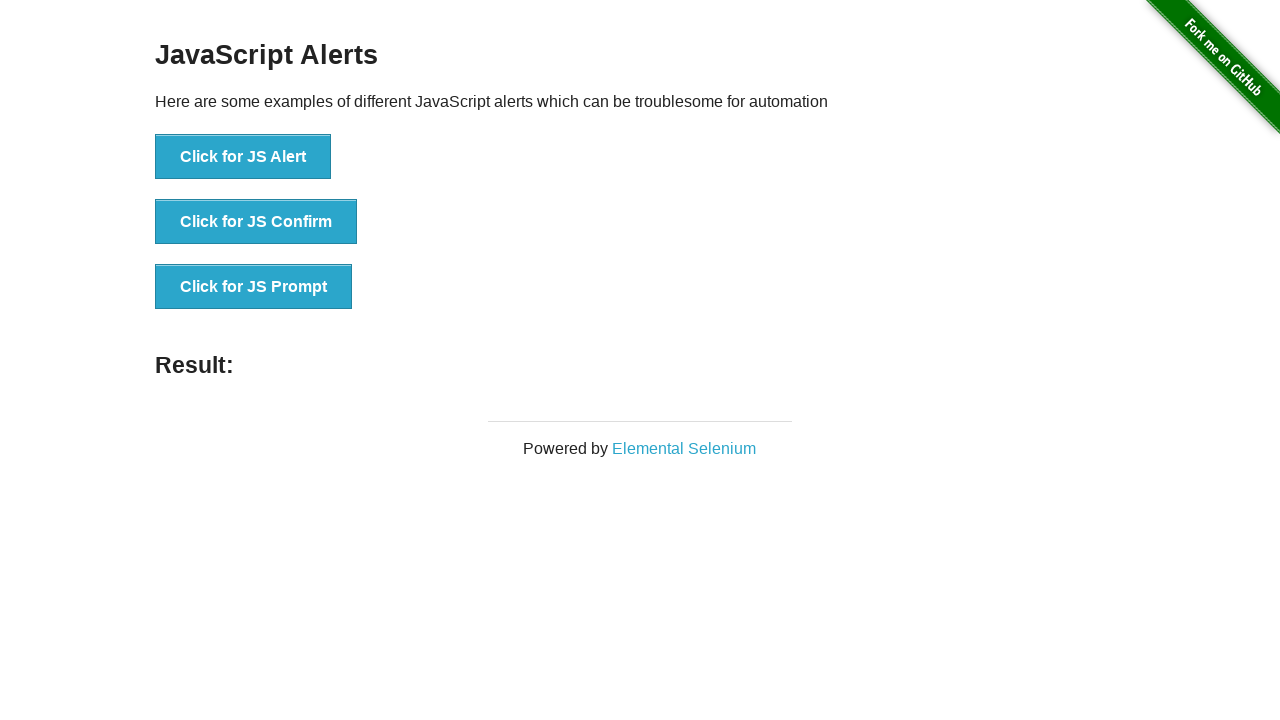

Clicked the first alert button at (243, 157) on (//ul//li//button)[1]
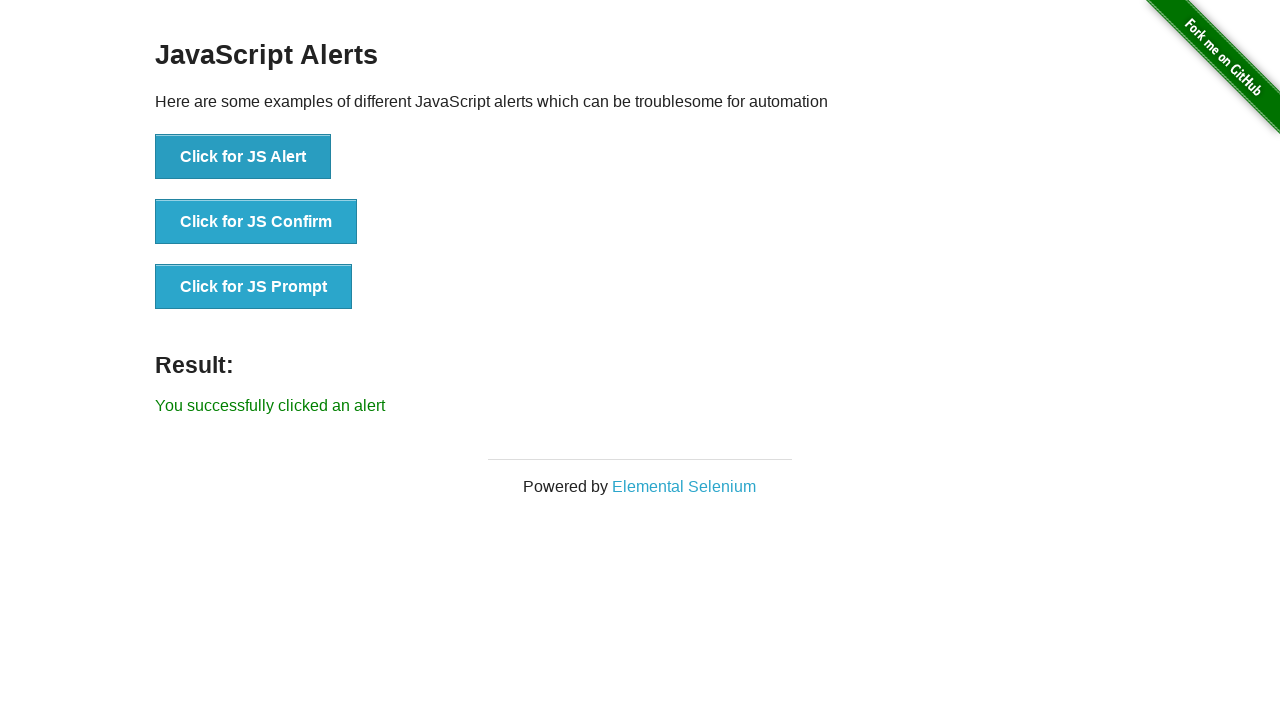

Set up dialog handler to dismiss the alert
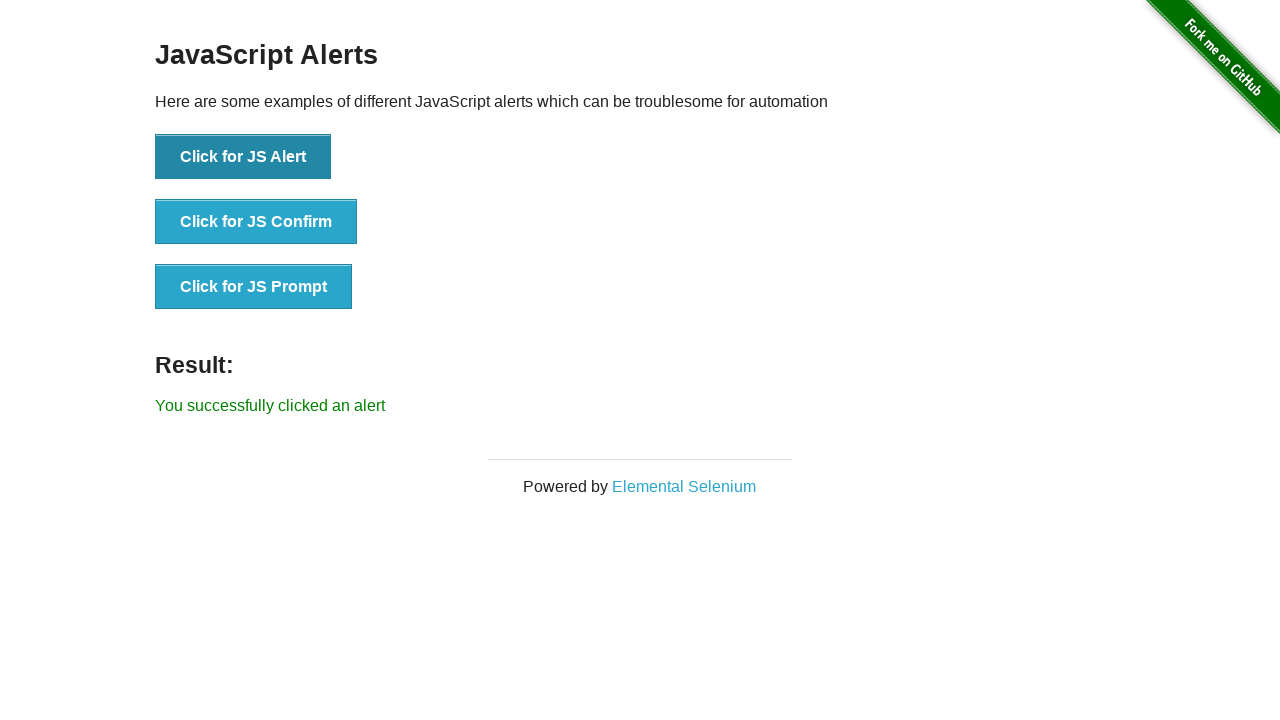

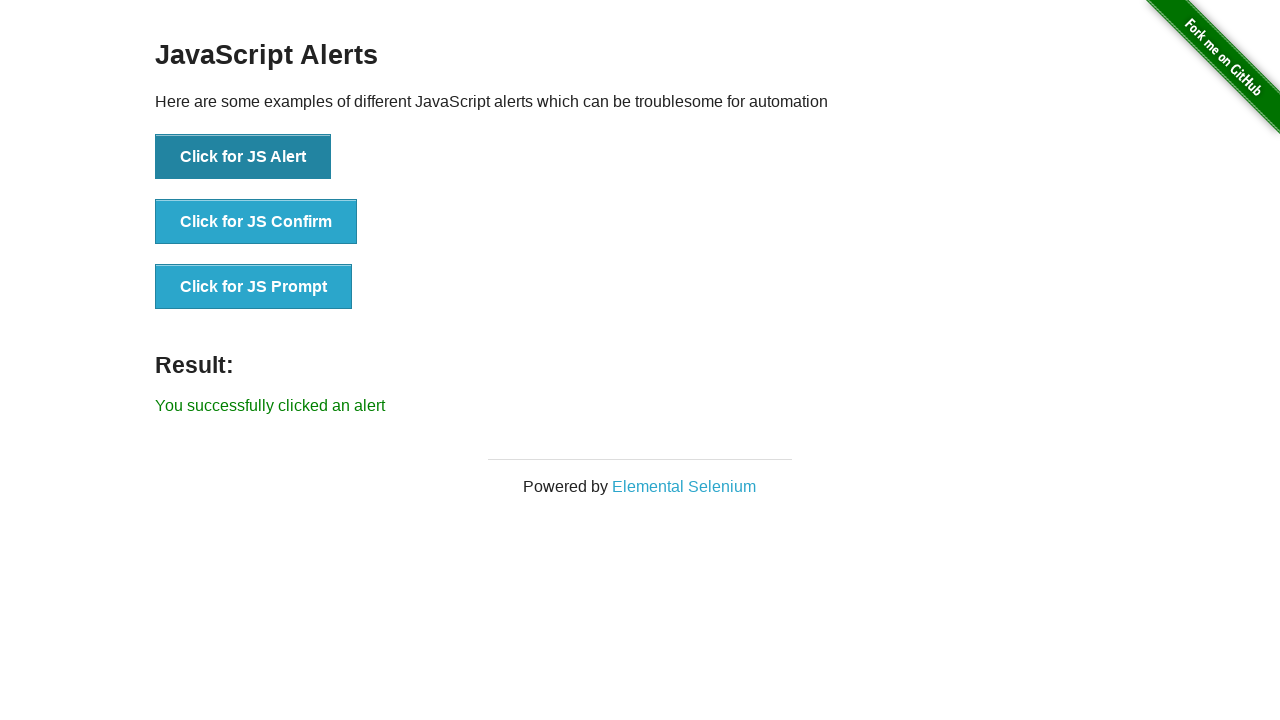